Tests the inputs page by navigating to it and entering a numeric value into the input field

Starting URL: https://the-internet.herokuapp.com/inputs

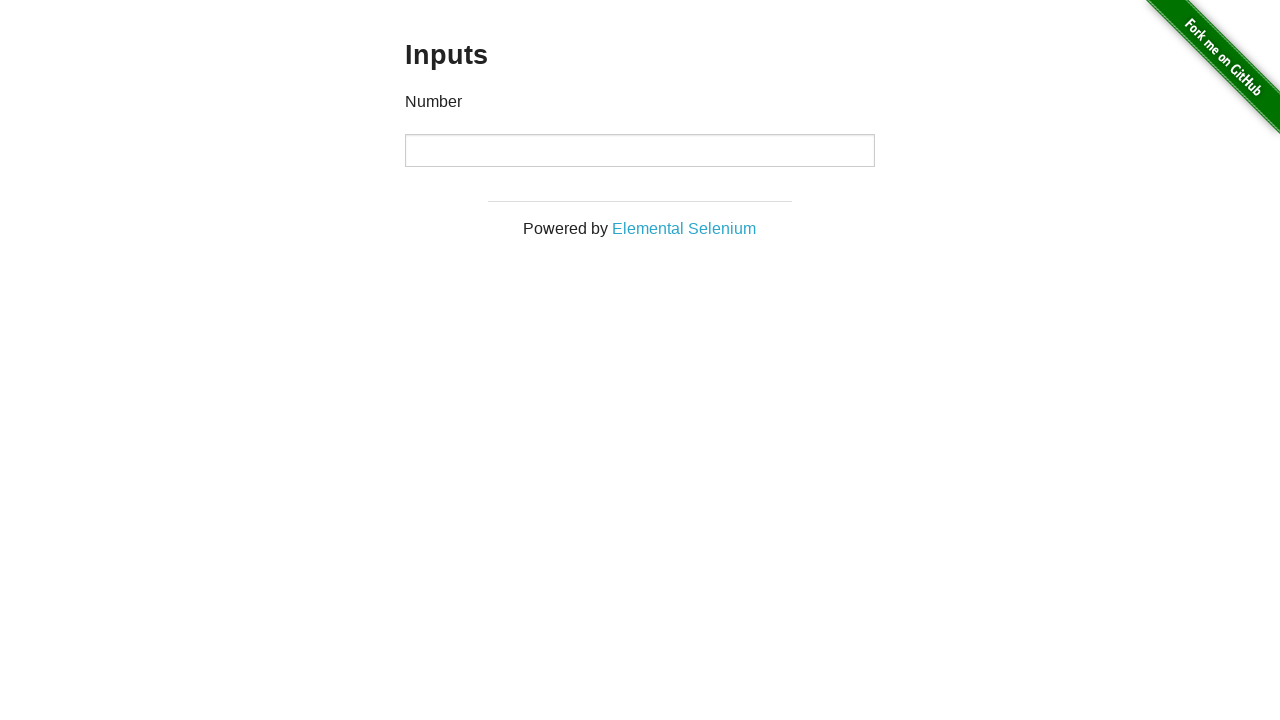

Navigated to inputs page and confirmed URL loaded
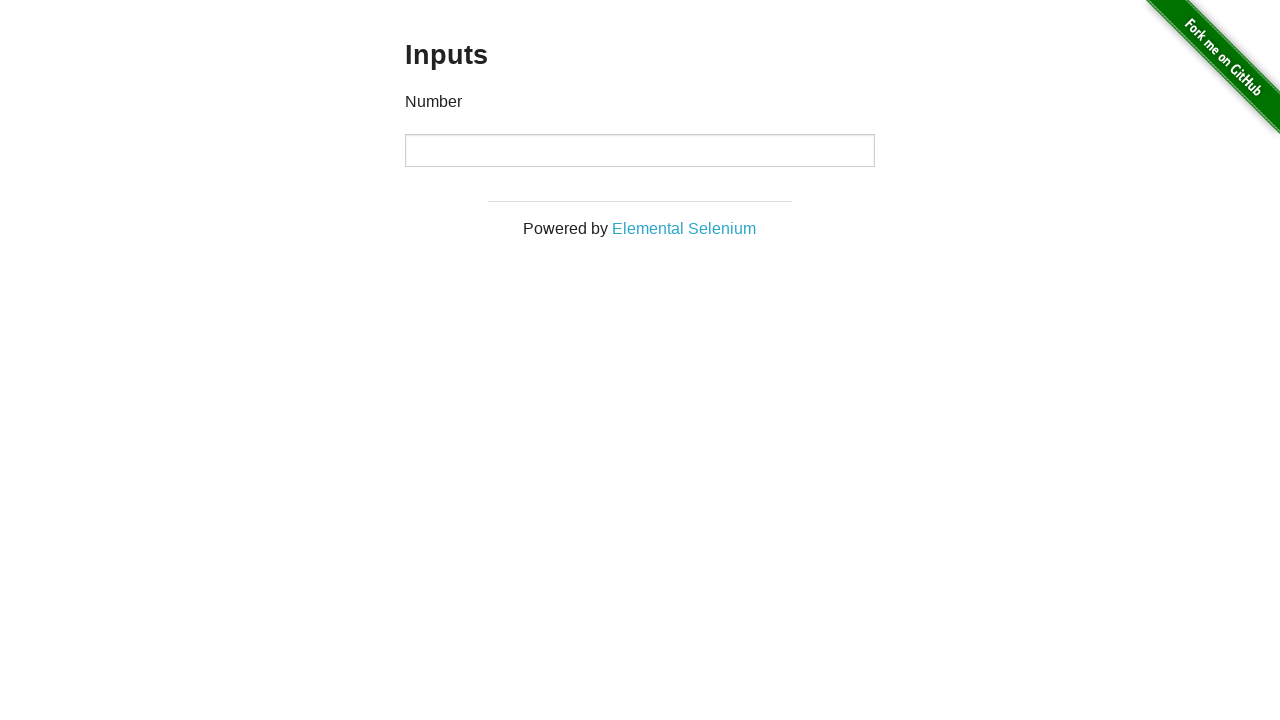

Located numeric input field
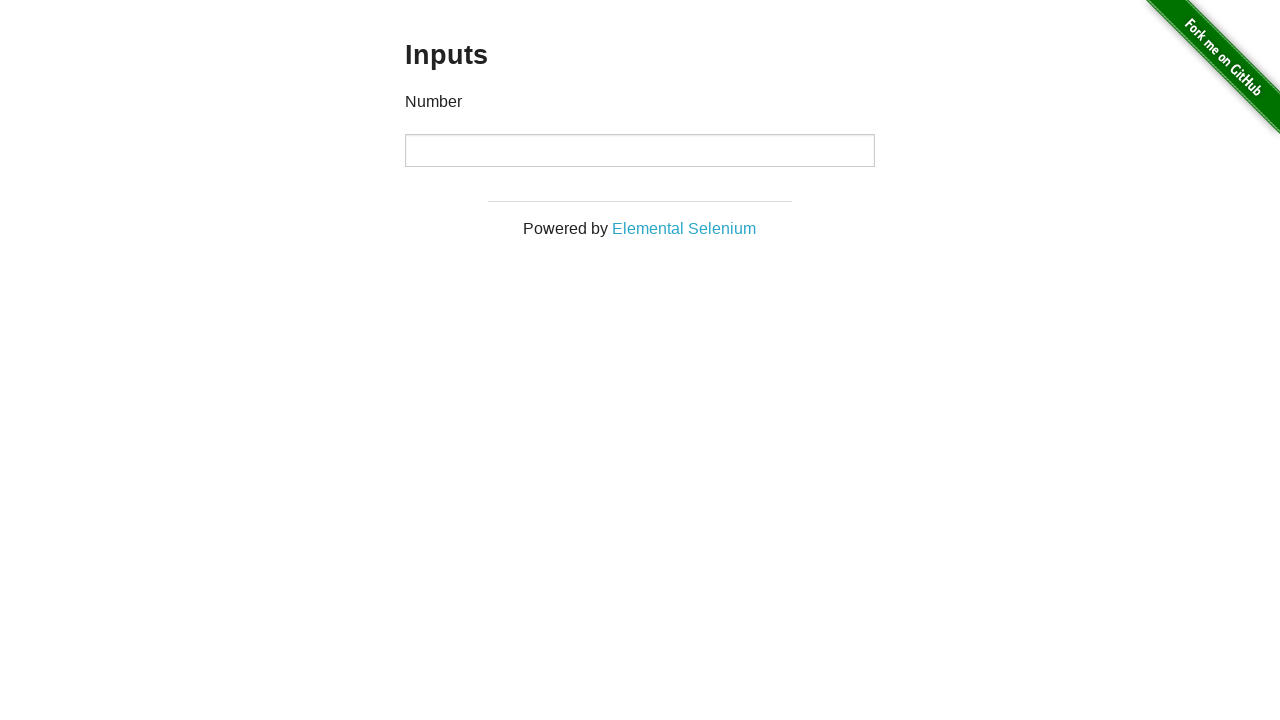

Entered numeric value '42' into input field on internal:role=spinbutton
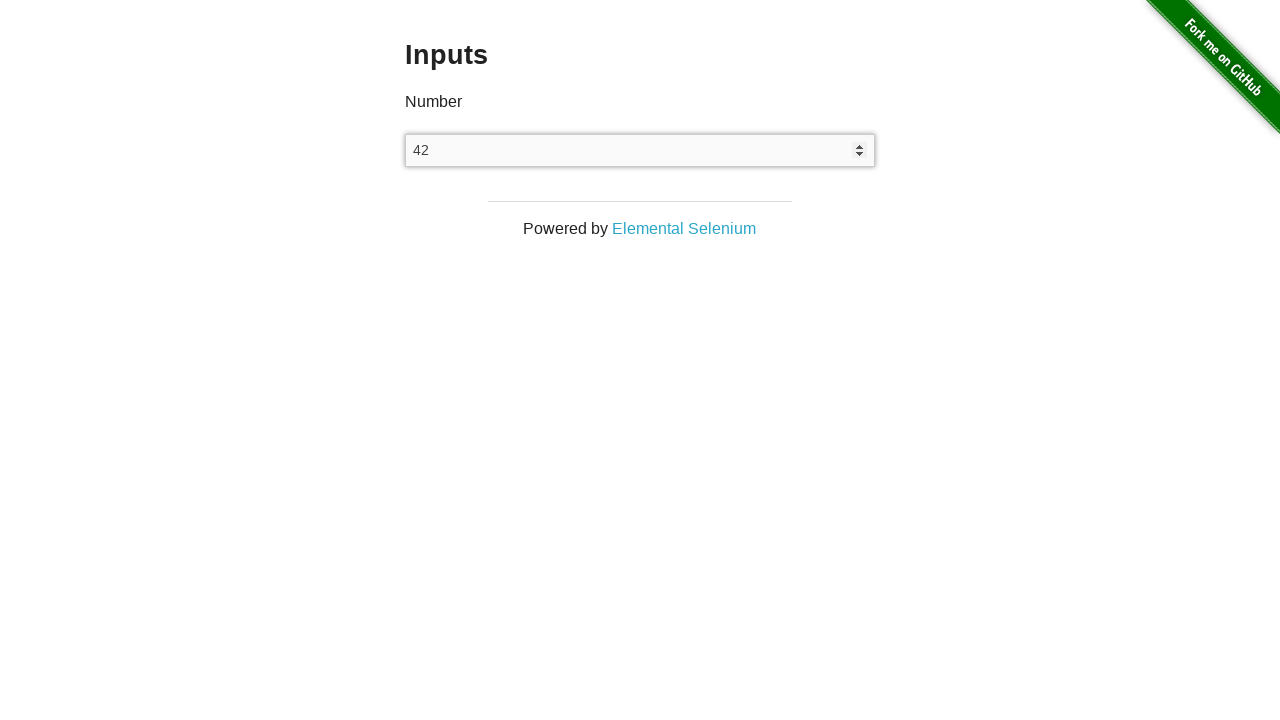

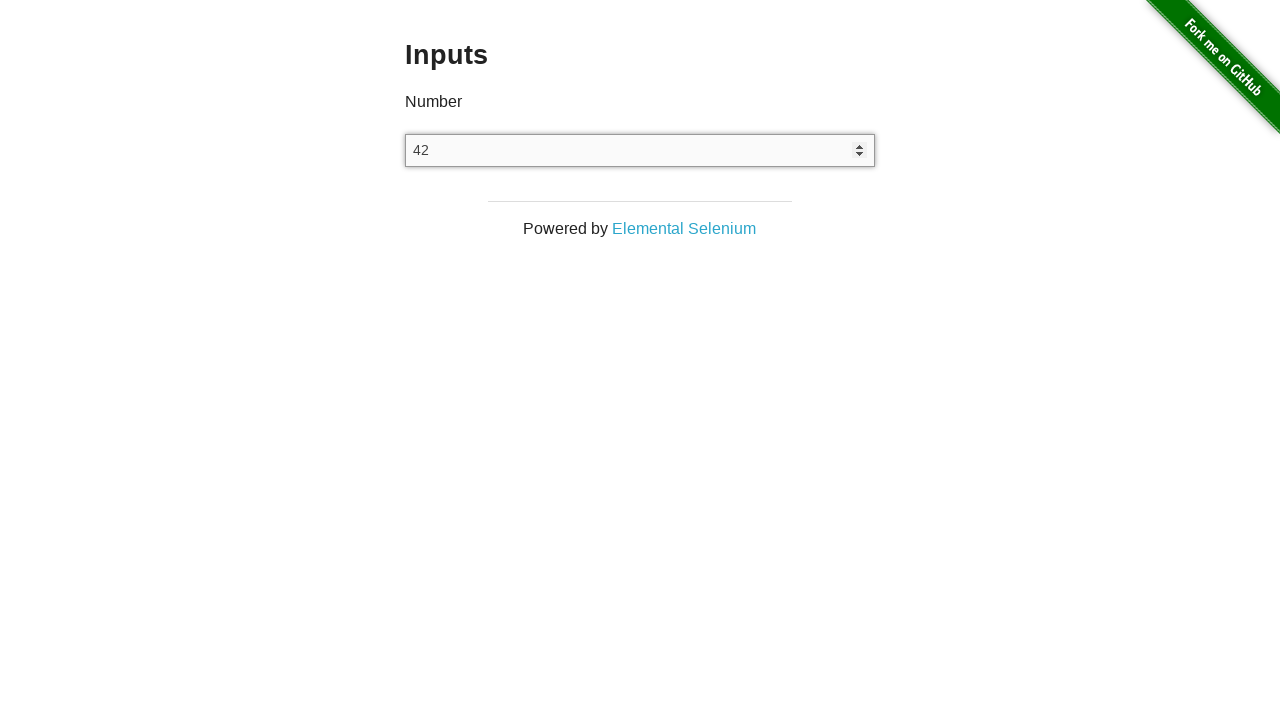